Tests that multiple elements can be completely deleted by removing them one by one

Starting URL: https://the-internet.herokuapp.com/add_remove_elements/

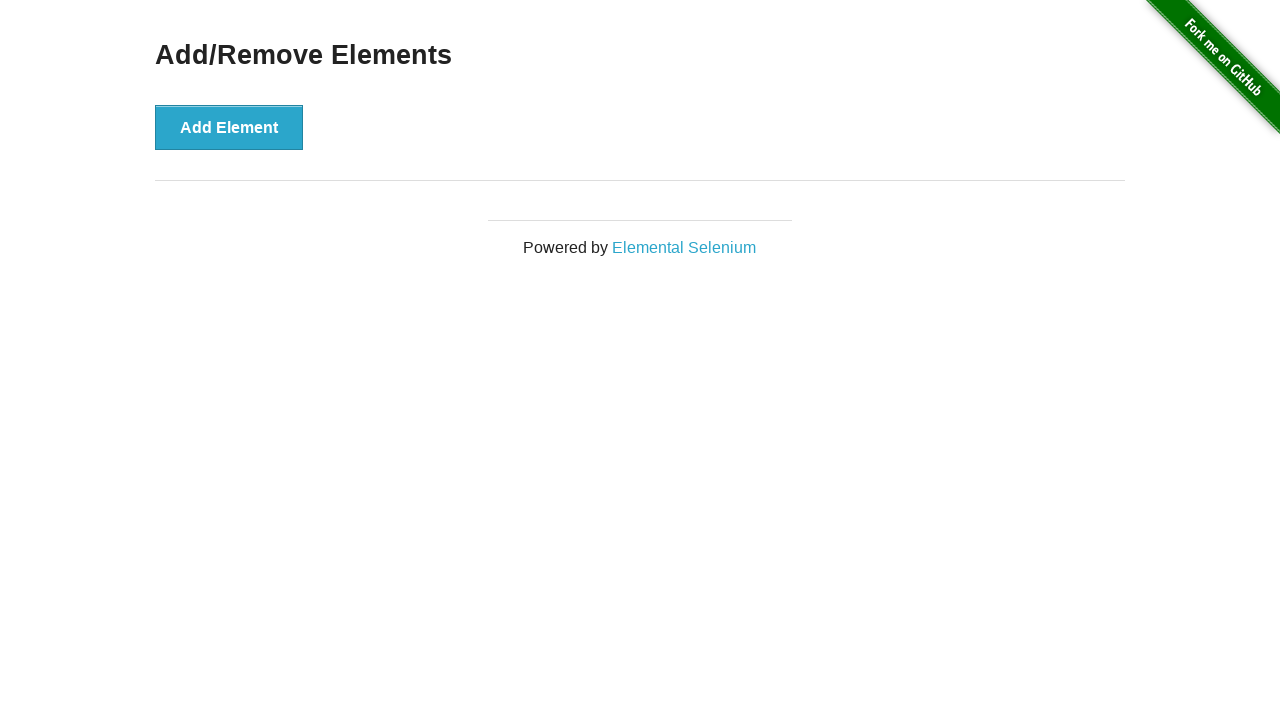

Clicked Add Element button (1st time) at (229, 127) on button[onclick='addElement()']
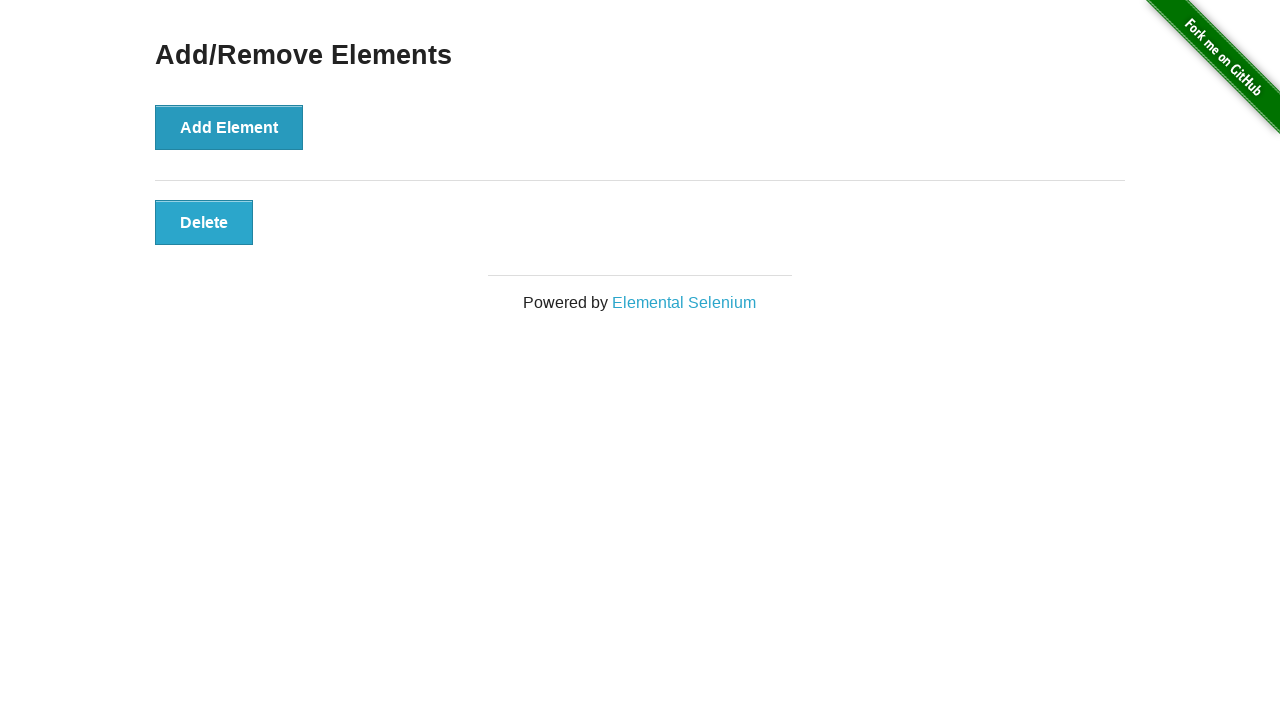

Clicked Add Element button (2nd time) at (229, 127) on button[onclick='addElement()']
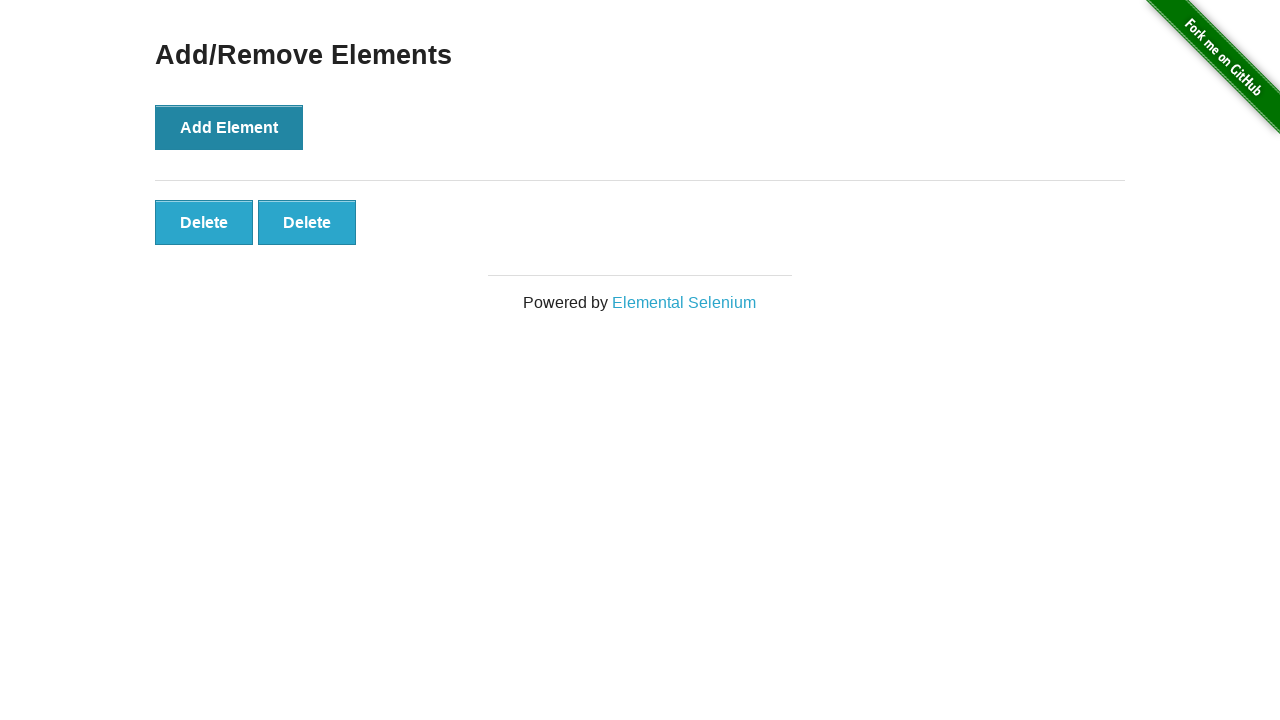

Clicked Add Element button (3rd time) at (229, 127) on button[onclick='addElement()']
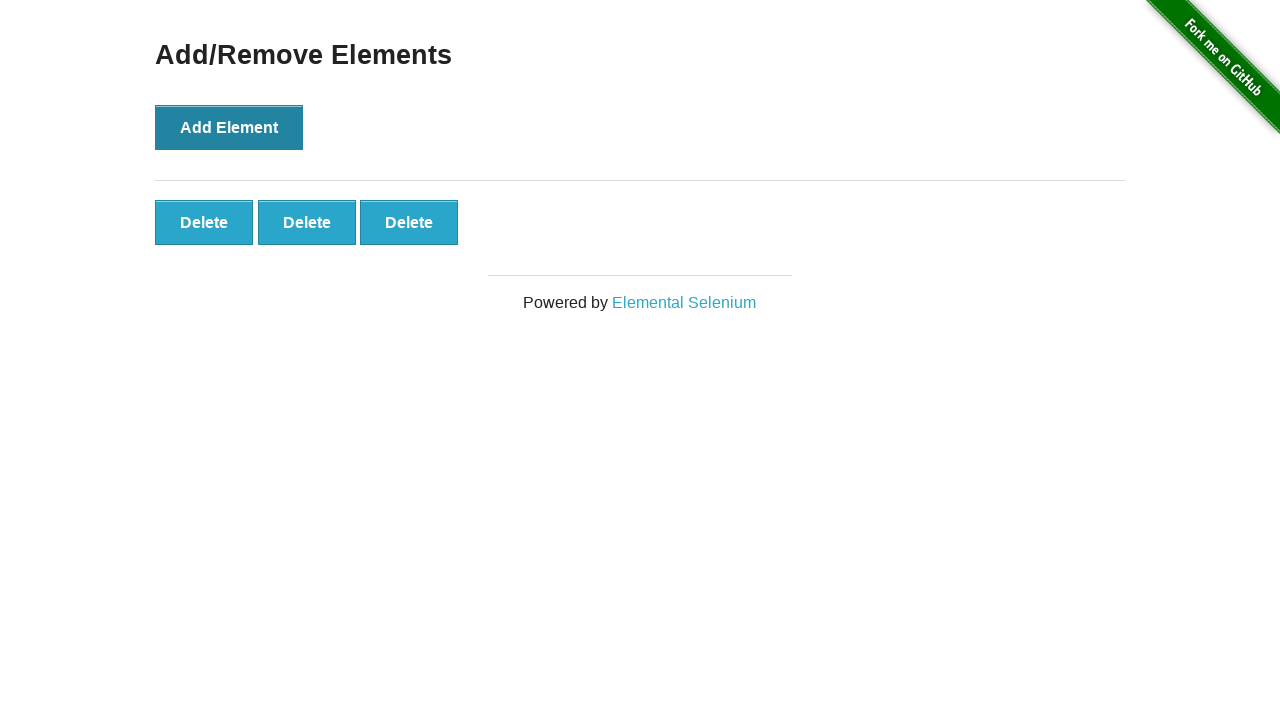

Deleted first element at (204, 222) on button.added-manually >> nth=0
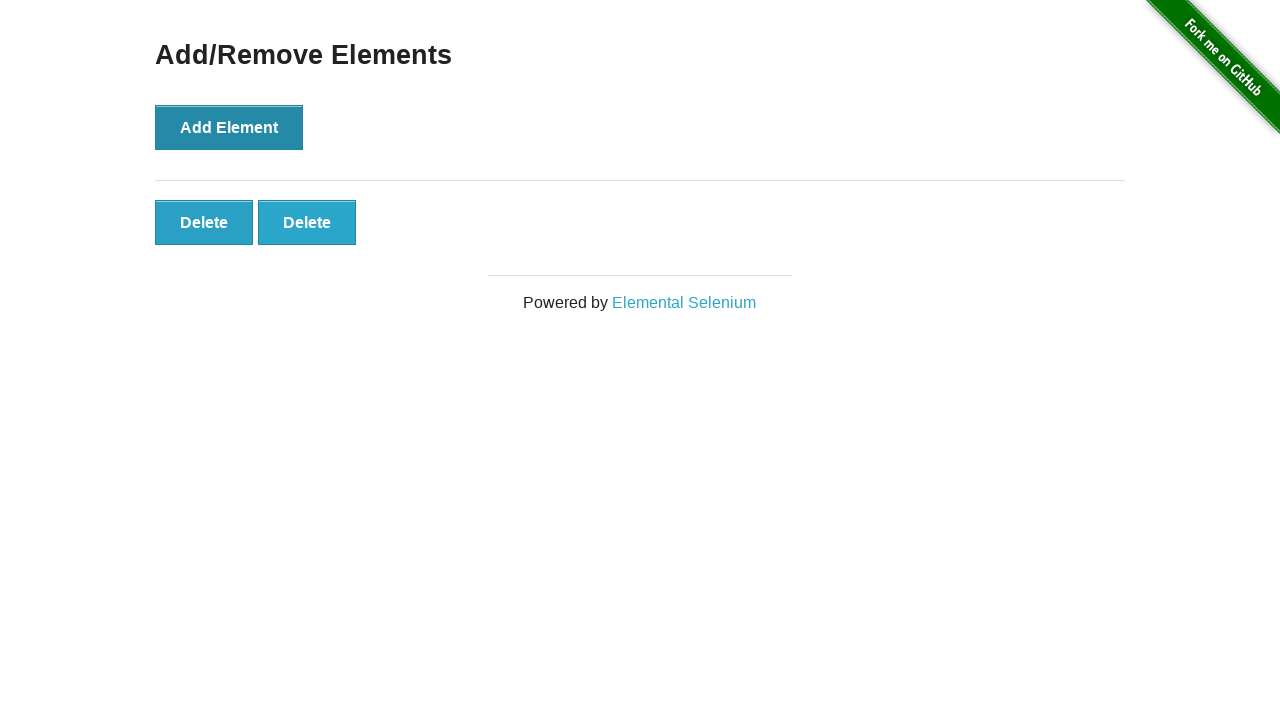

Deleted second element at (204, 222) on button.added-manually >> nth=0
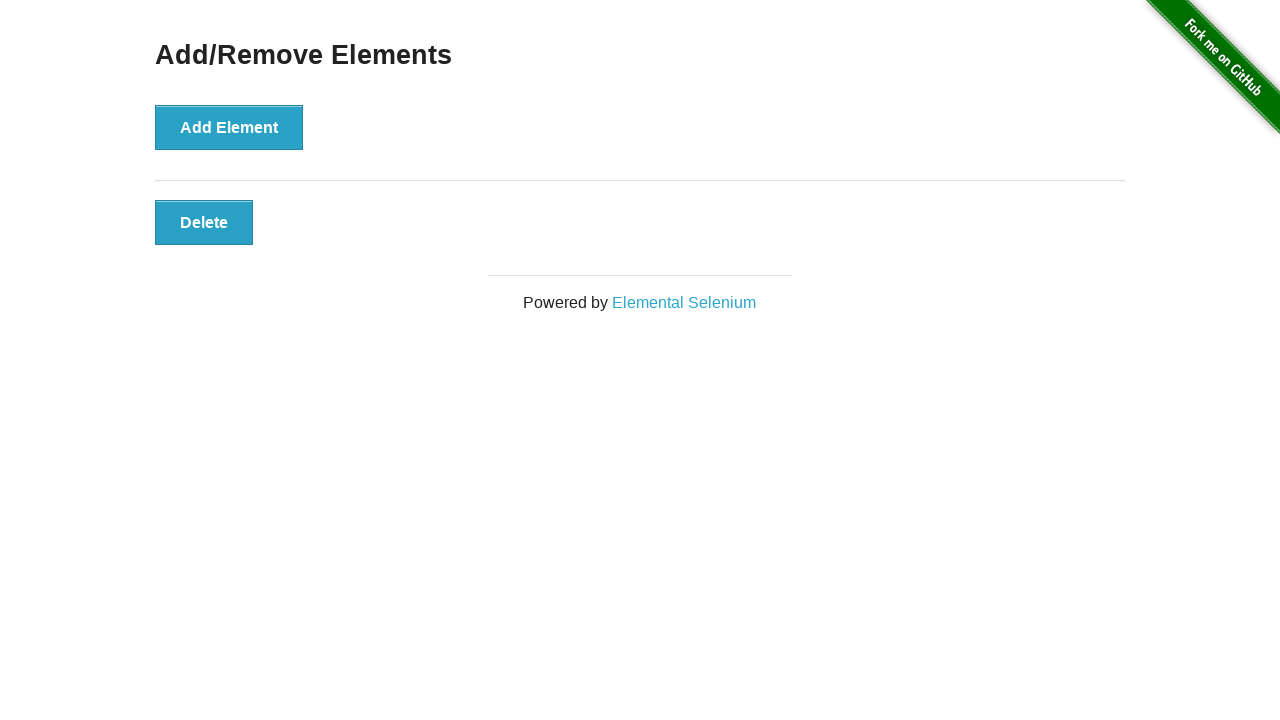

Deleted third element at (204, 222) on button.added-manually >> nth=0
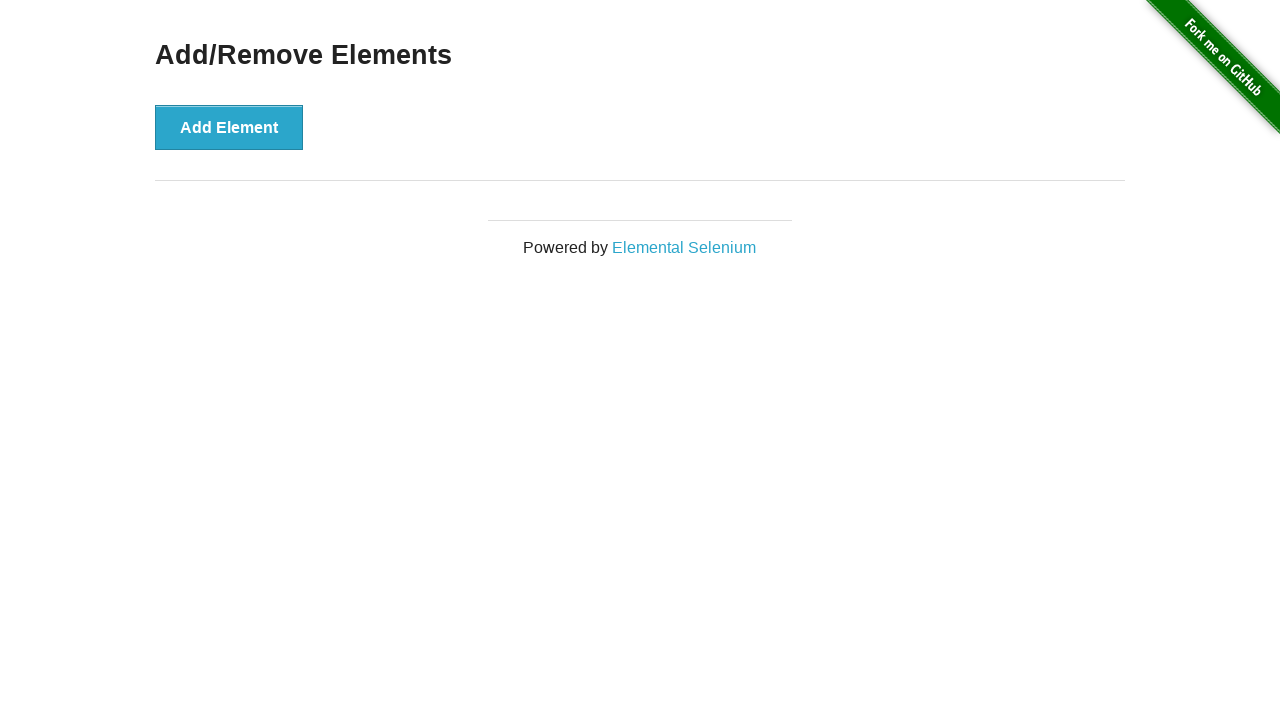

Verified no delete buttons remain
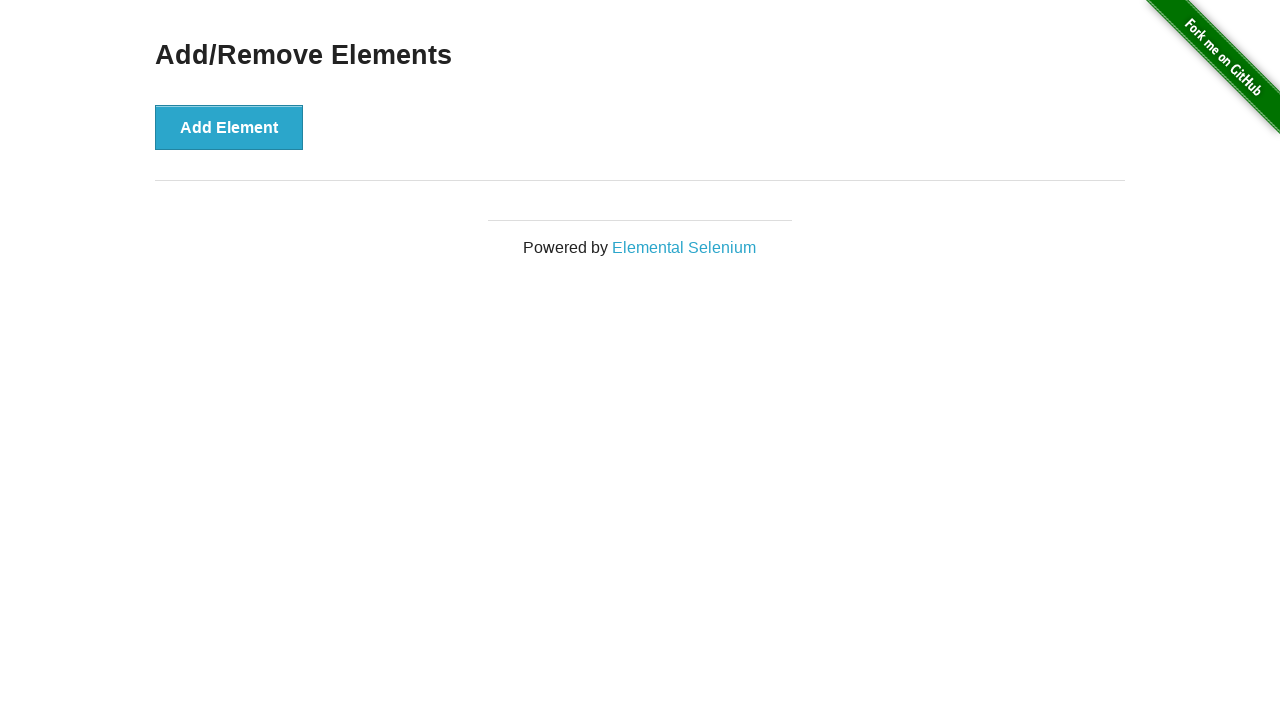

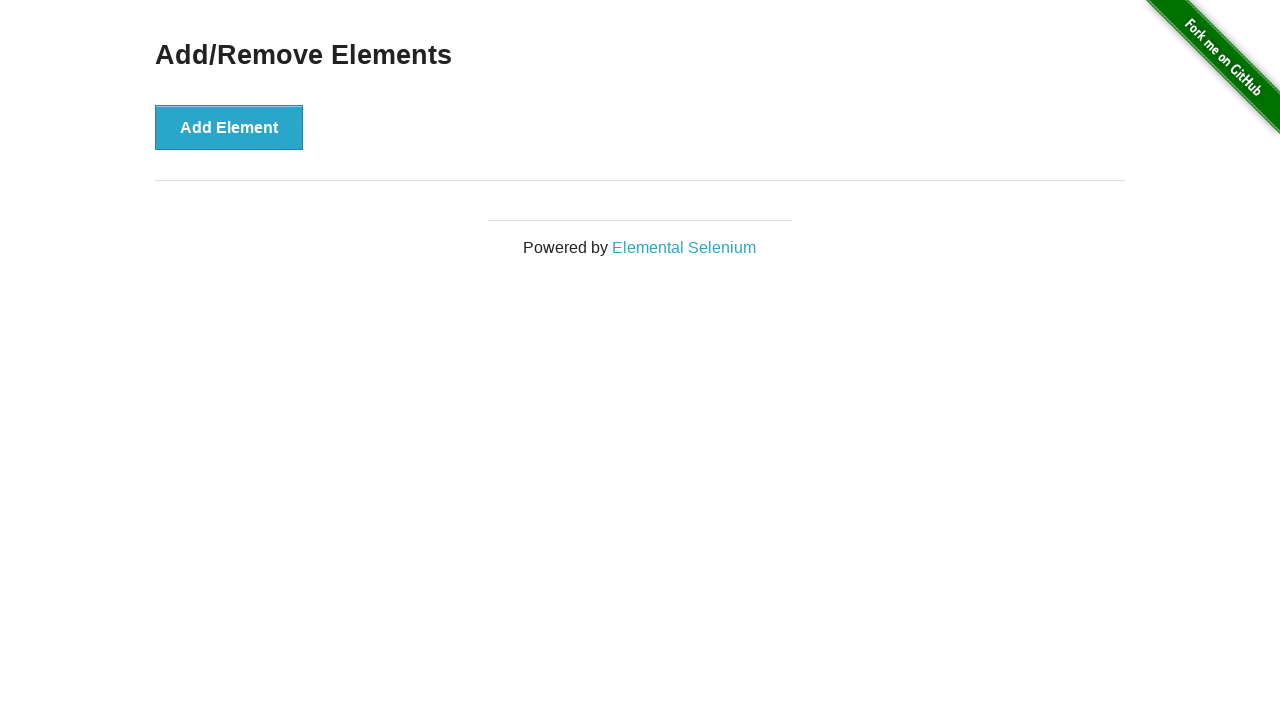